Tests loader functionality by navigating through the menu, clicking on loader page, running the loader, and waiting for modal content to appear

Starting URL: http://demo.automationtesting.in/WebTable.html

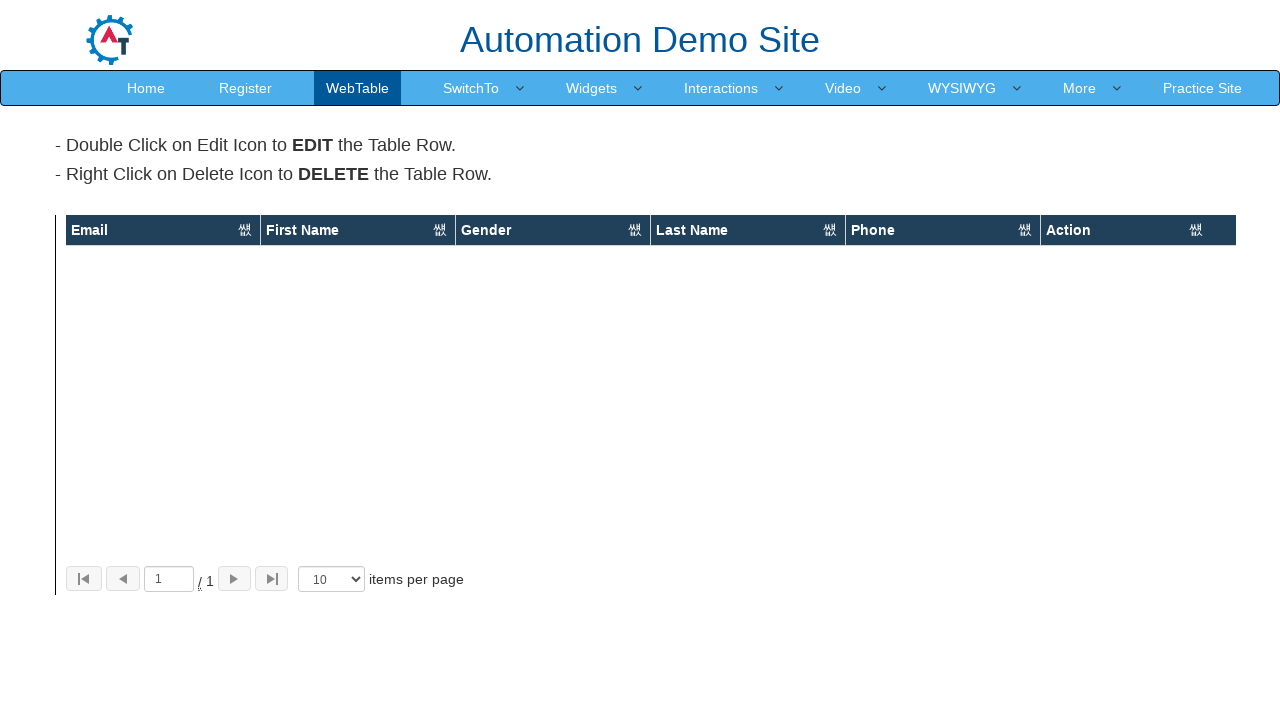

Clicked on More menu item at (1080, 88) on text=More
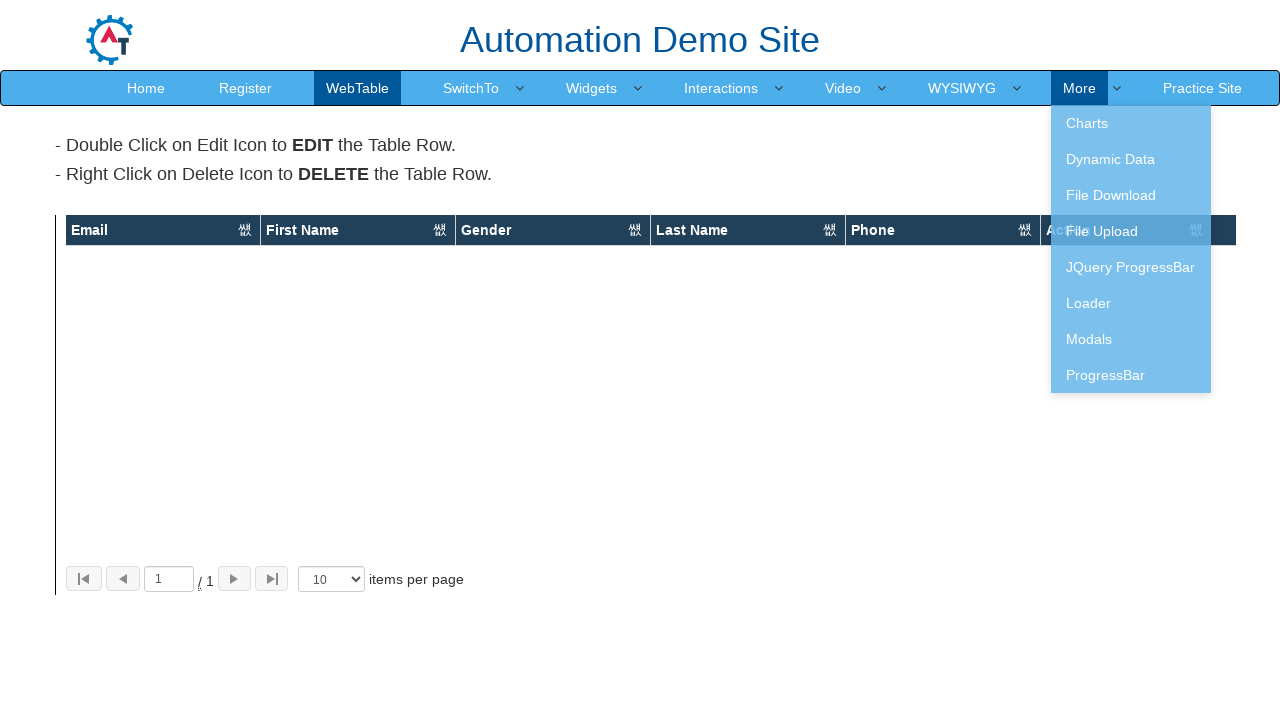

Clicked on Loader link to navigate to loader page at (1131, 303) on a[href="Loader.html"]
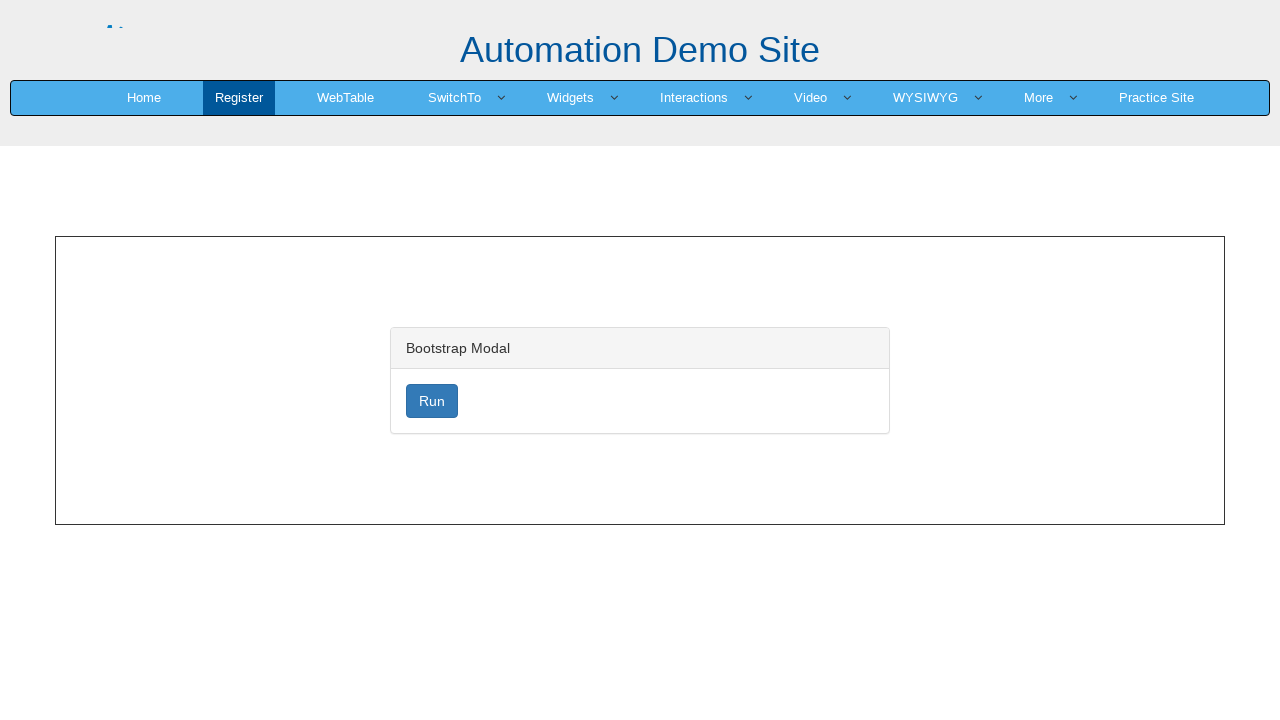

Run button became ready
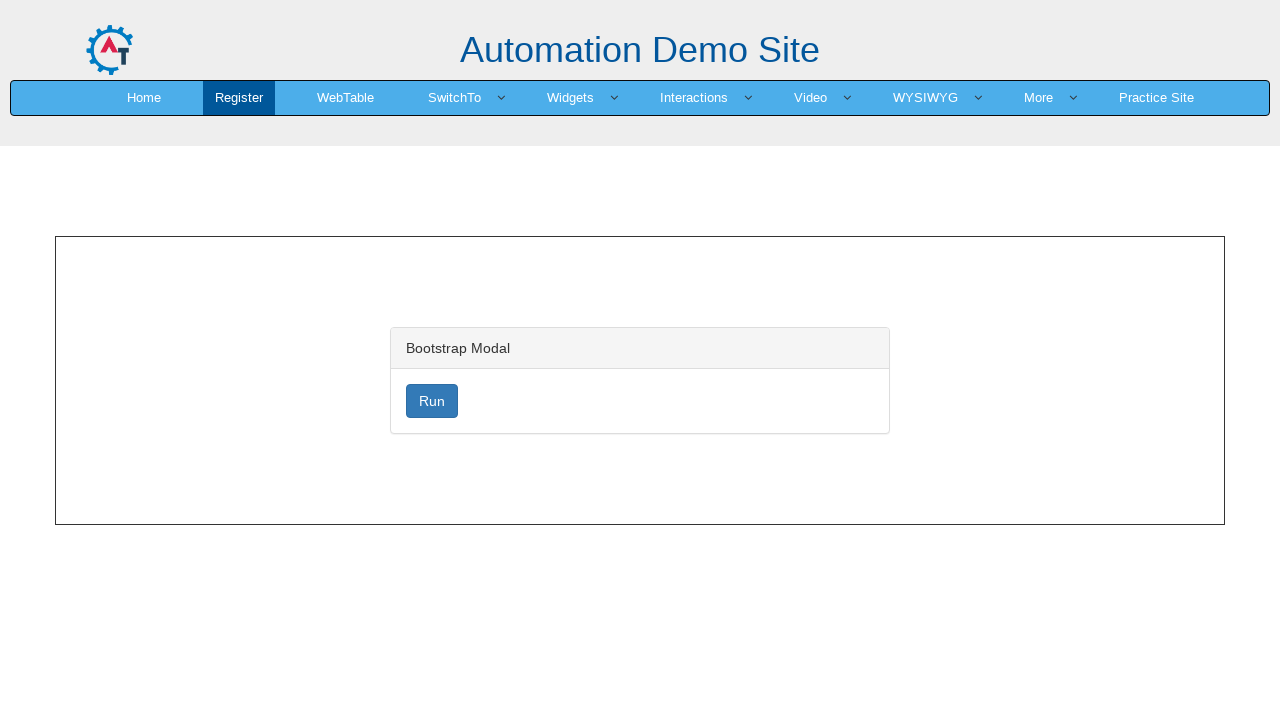

Clicked Run button to start loader at (432, 401) on #loader
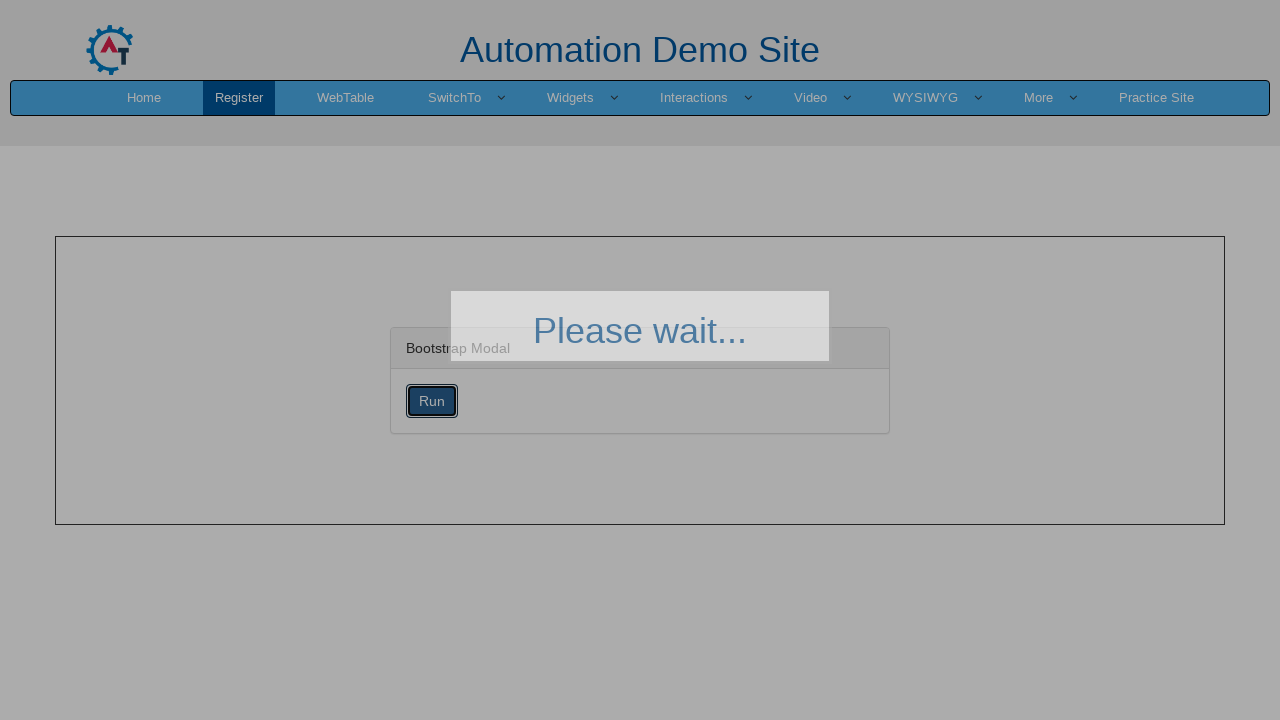

Modal content with Lorem text appeared
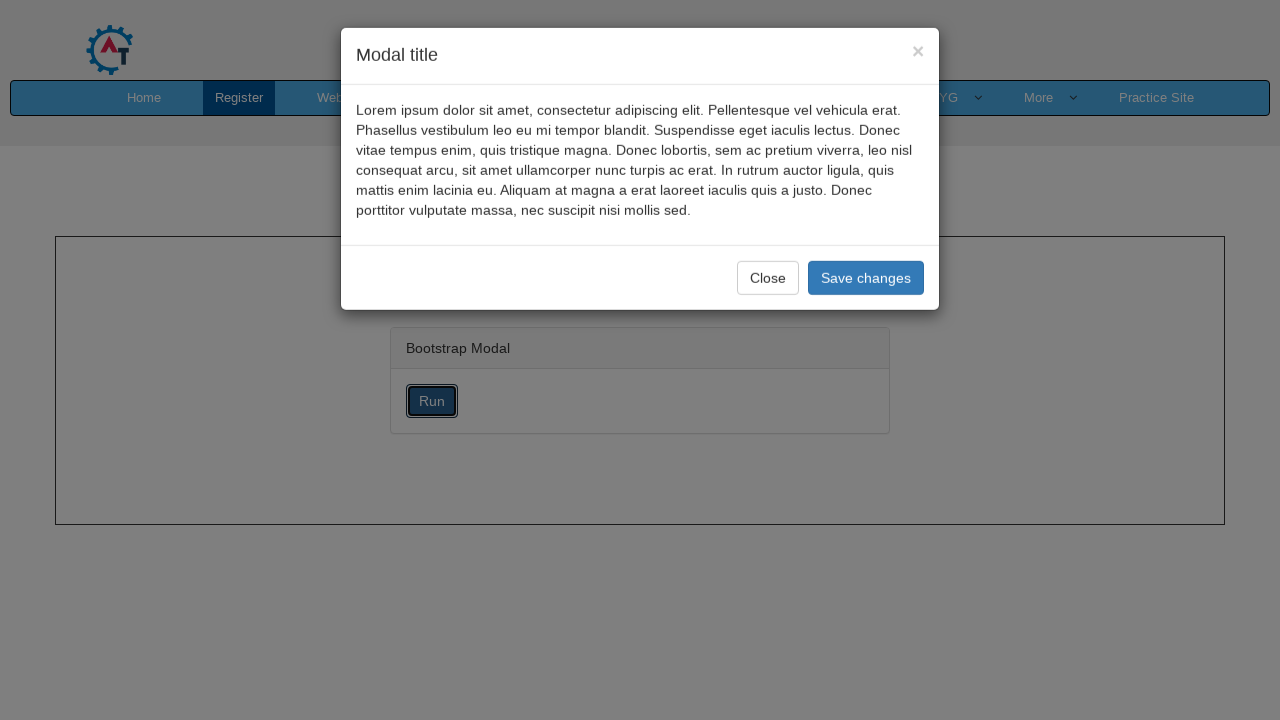

Save button in modal footer became visible and clickable
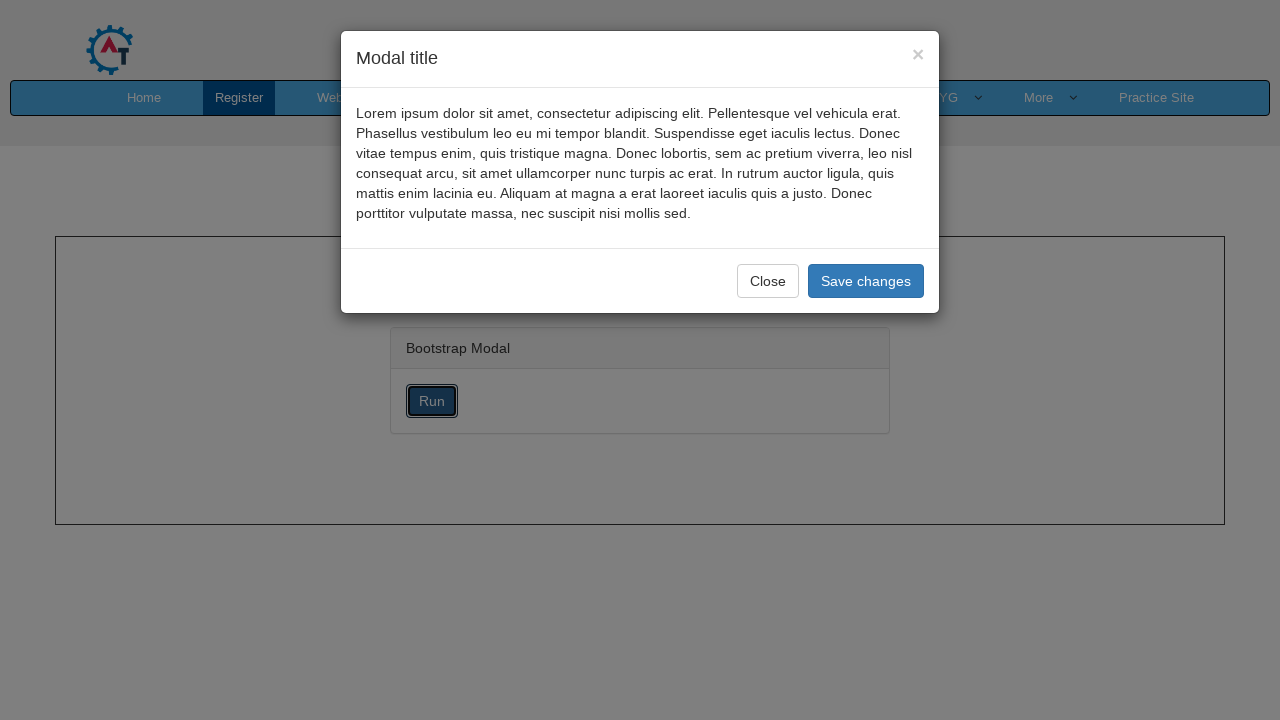

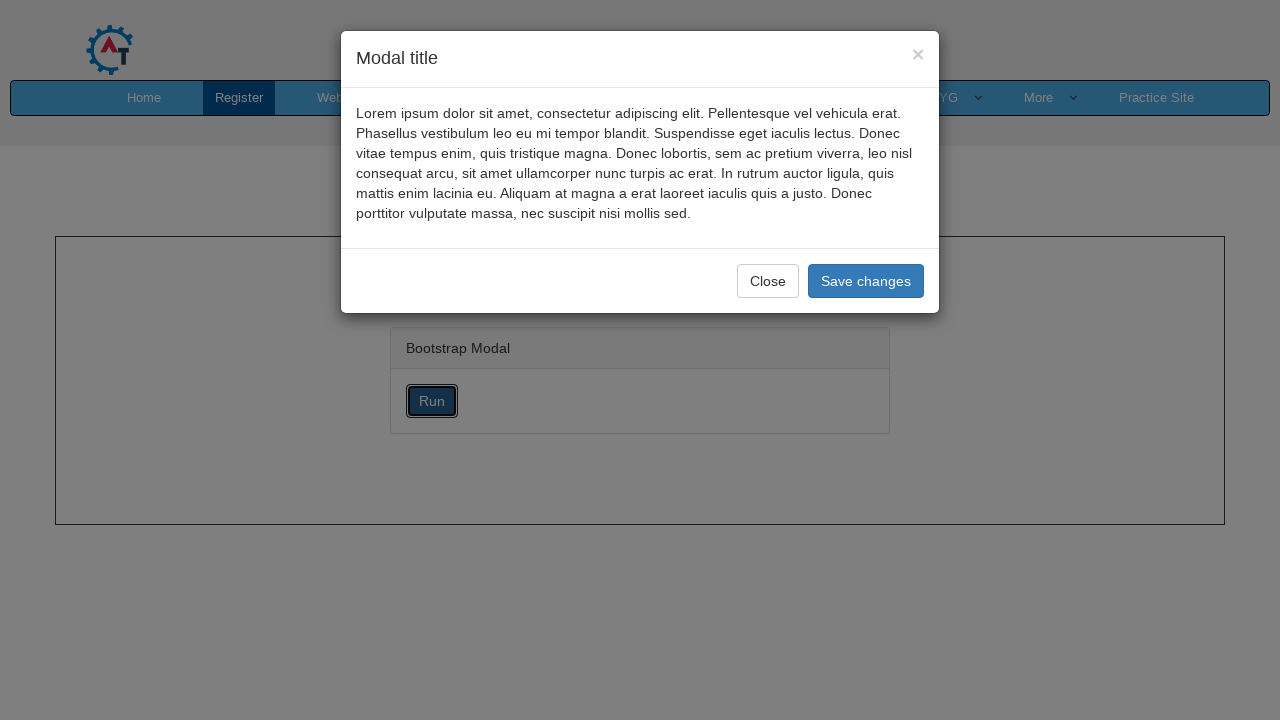